Tests opting out of A/B tests by visiting the page first, adding an opt-out cookie, refreshing, and verifying the page shows "No A/B Test" heading.

Starting URL: http://the-internet.herokuapp.com/abtest

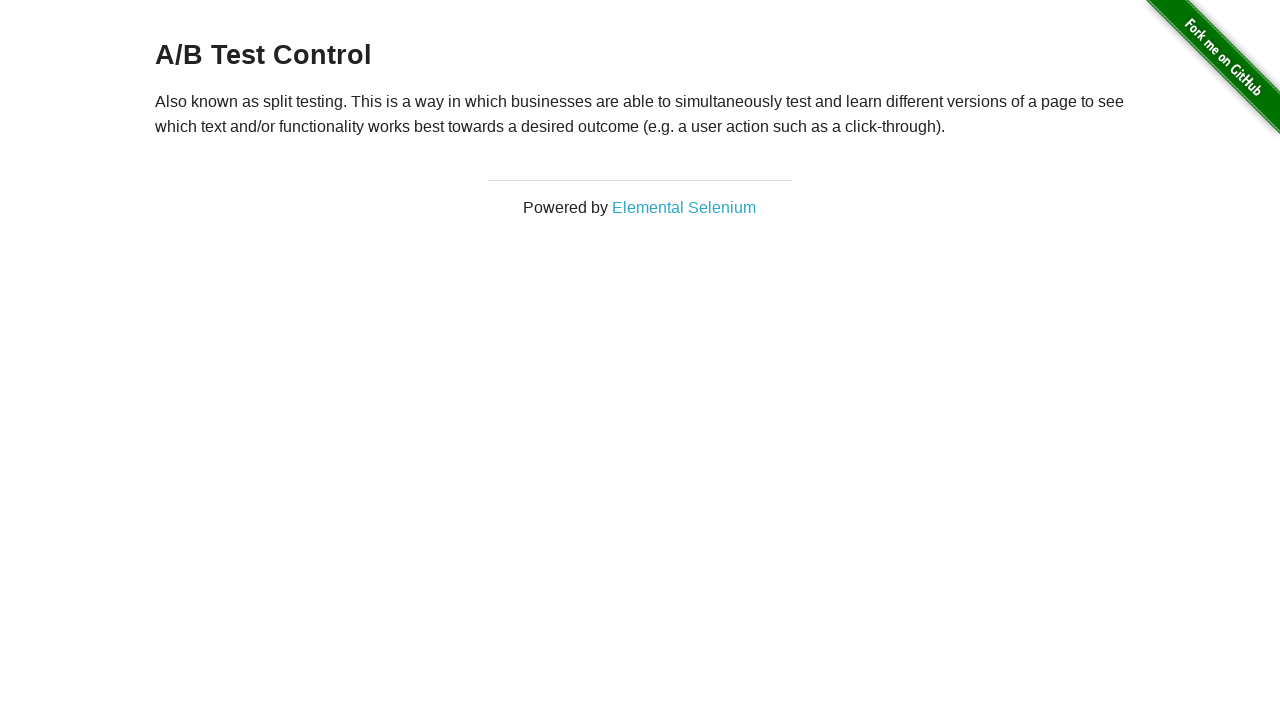

Waited for h3 heading to be present
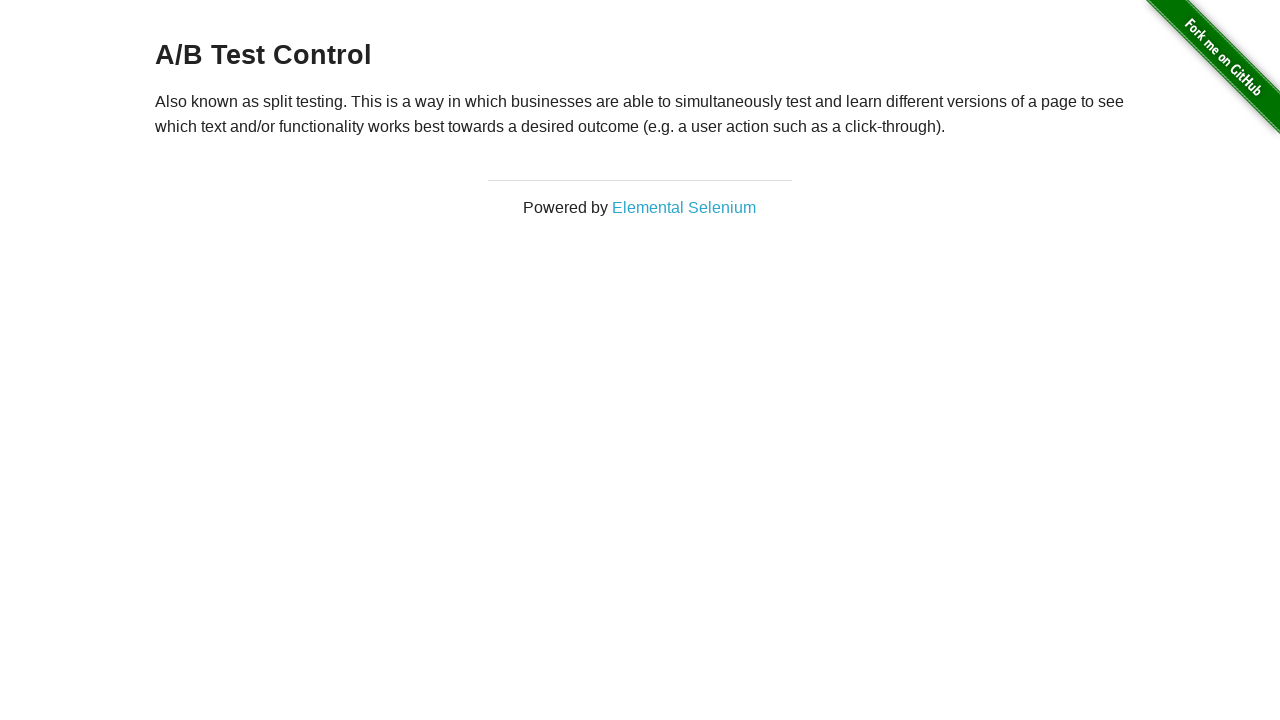

Retrieved initial heading text content
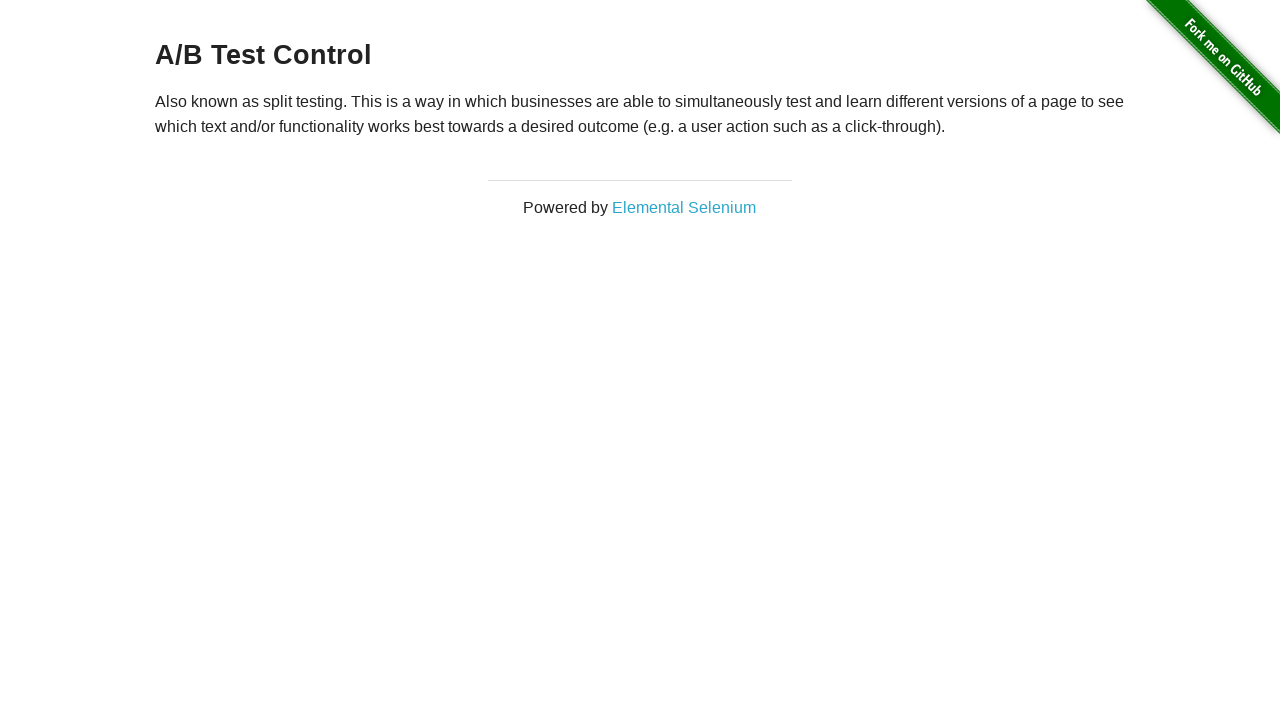

Verified initial heading starts with 'A/B Test'
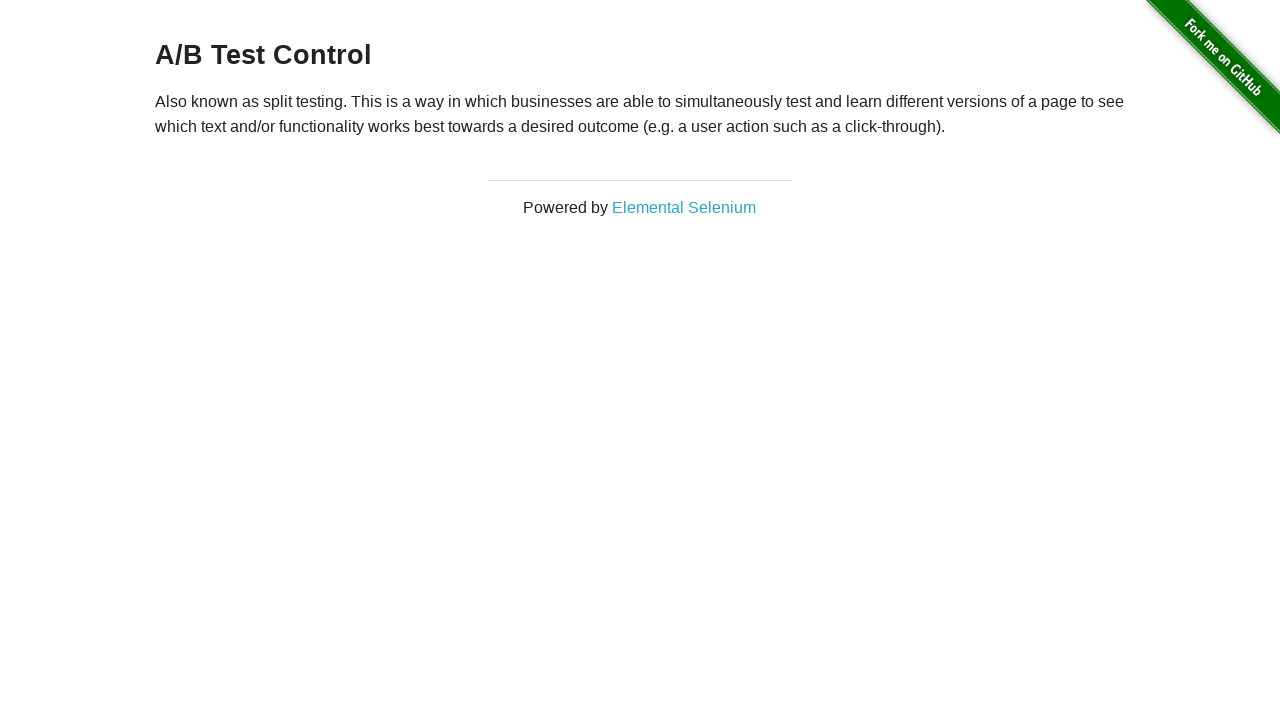

Added optimizelyOptOut cookie to context
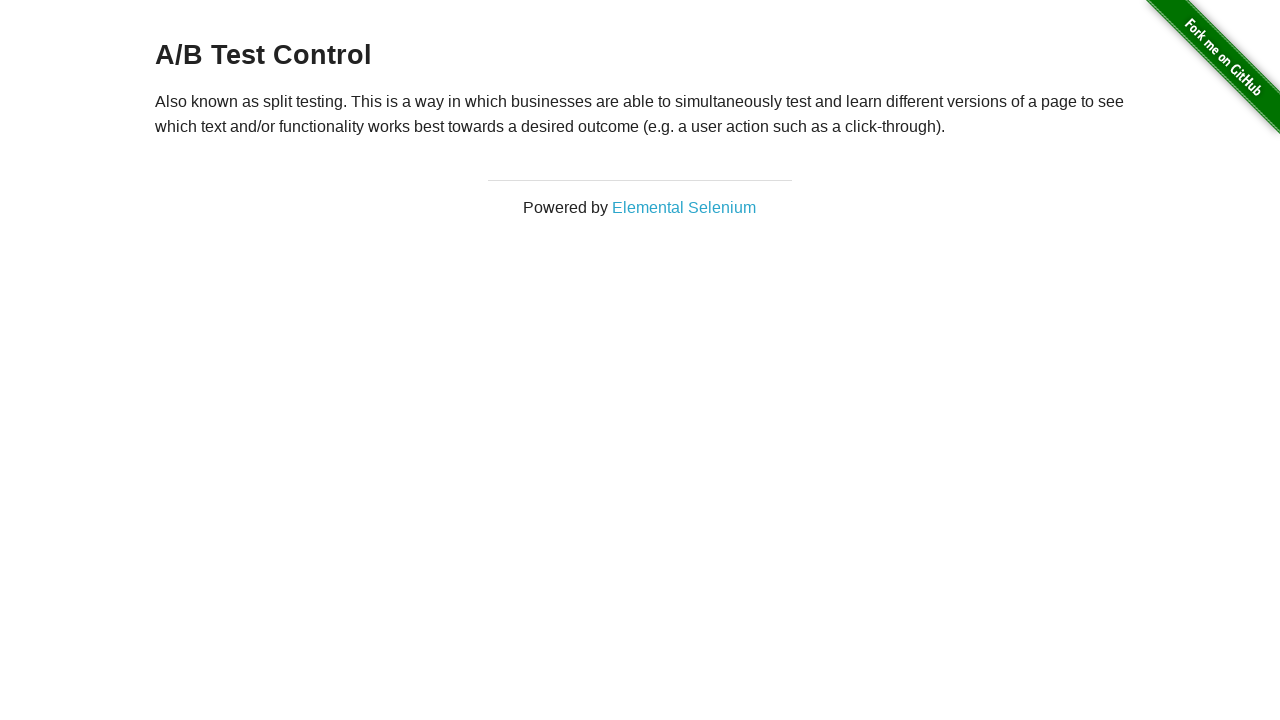

Reloaded the page after adding opt-out cookie
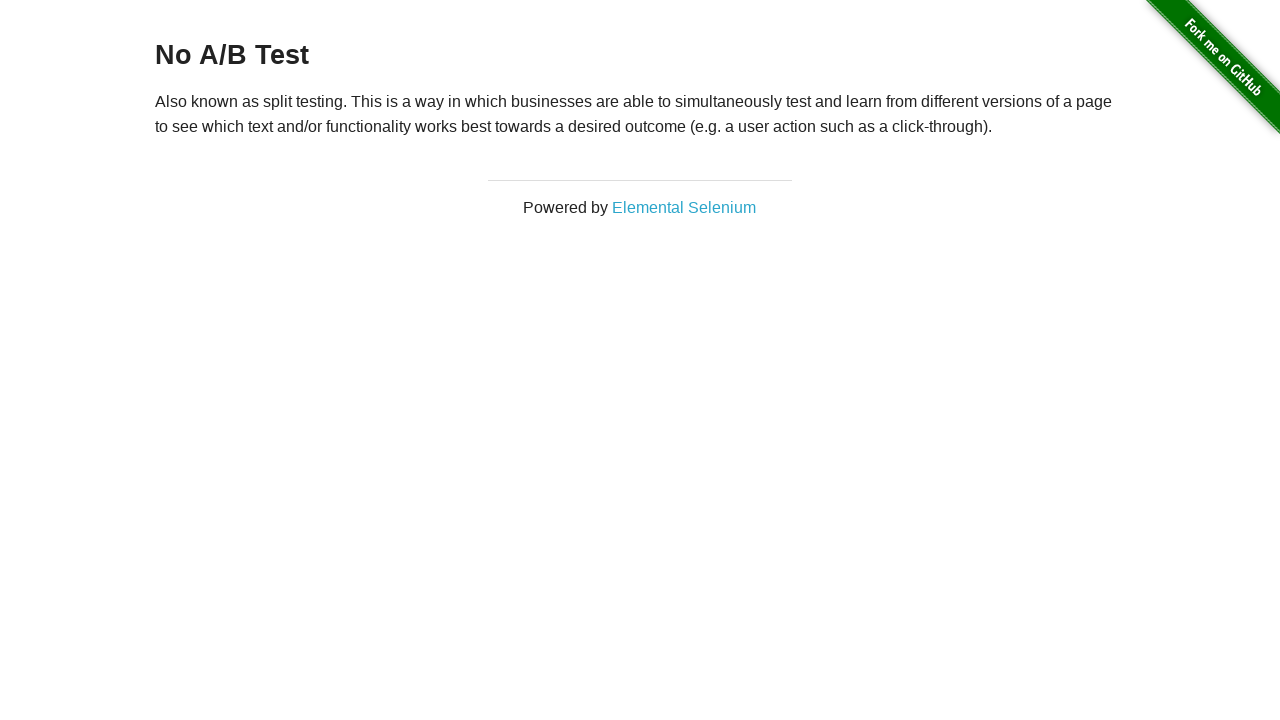

Waited for h3 heading to be present after reload
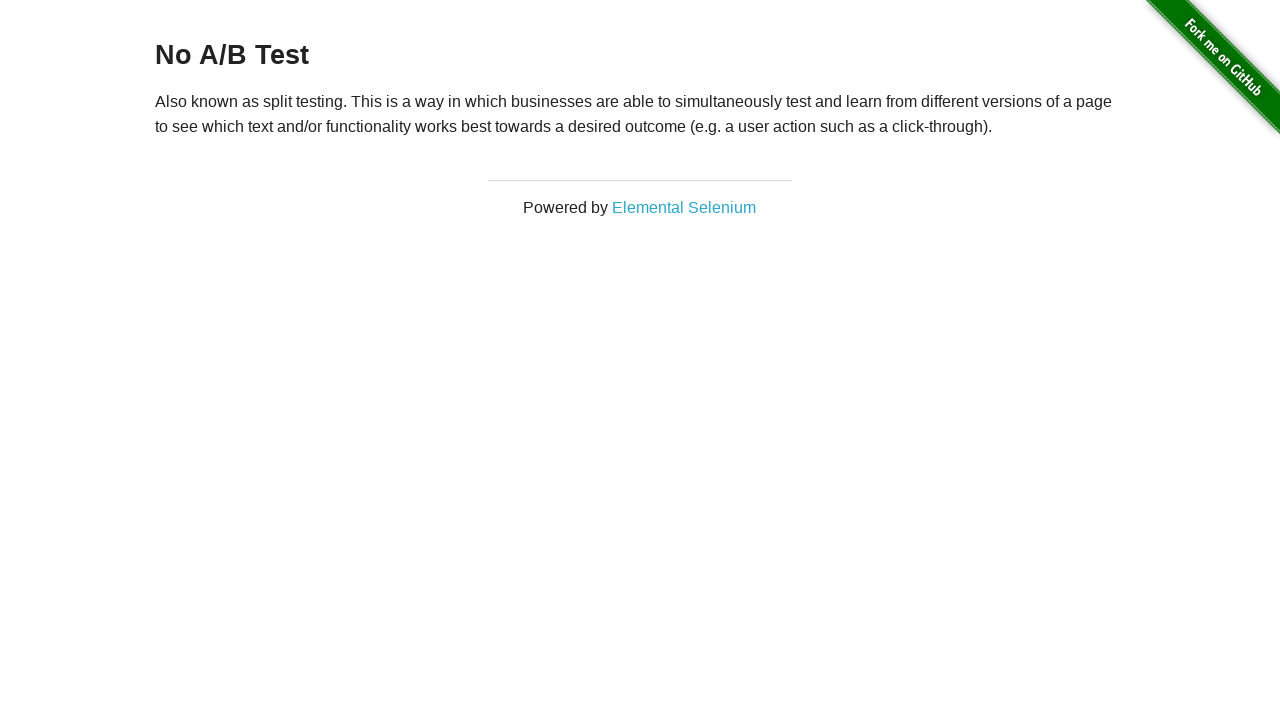

Verified heading displays 'No A/B Test' after opt-out cookie applied
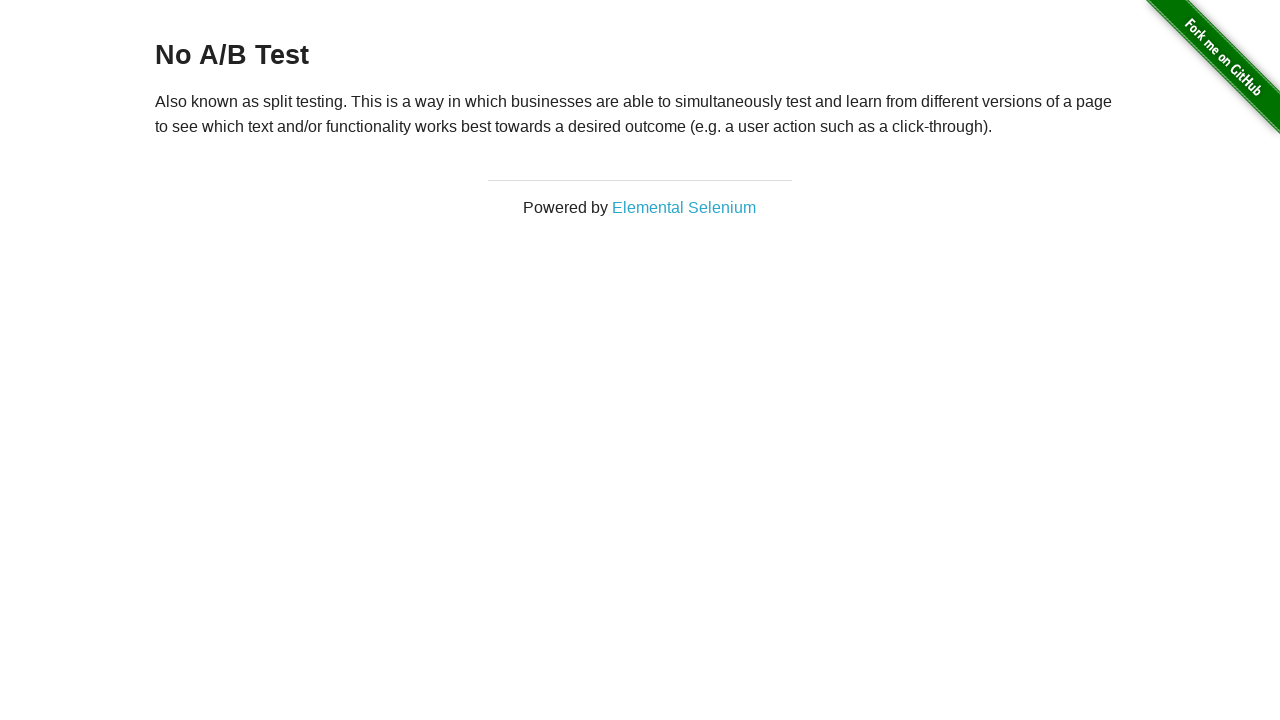

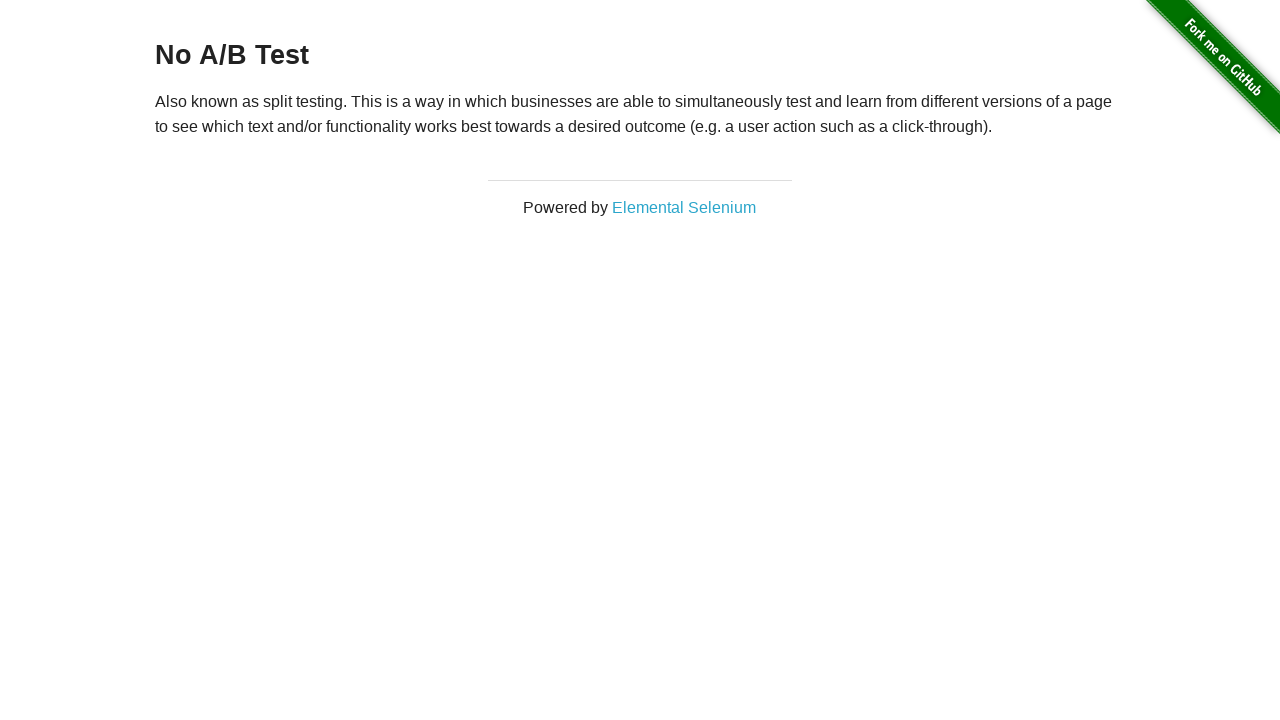